Verifies that if the ad is not closed, it continues to appear on every page reload

Starting URL: https://the-internet.herokuapp.com/entry_ad

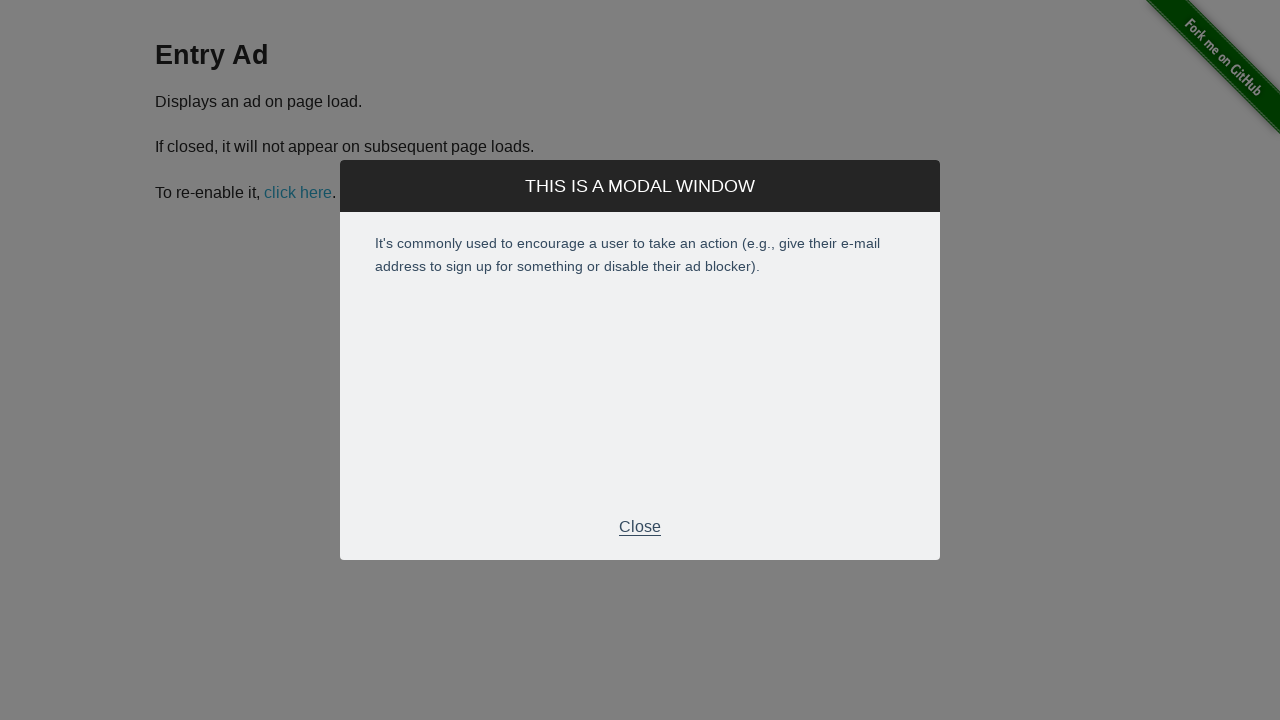

Waited for ad modal to be visible on initial page load
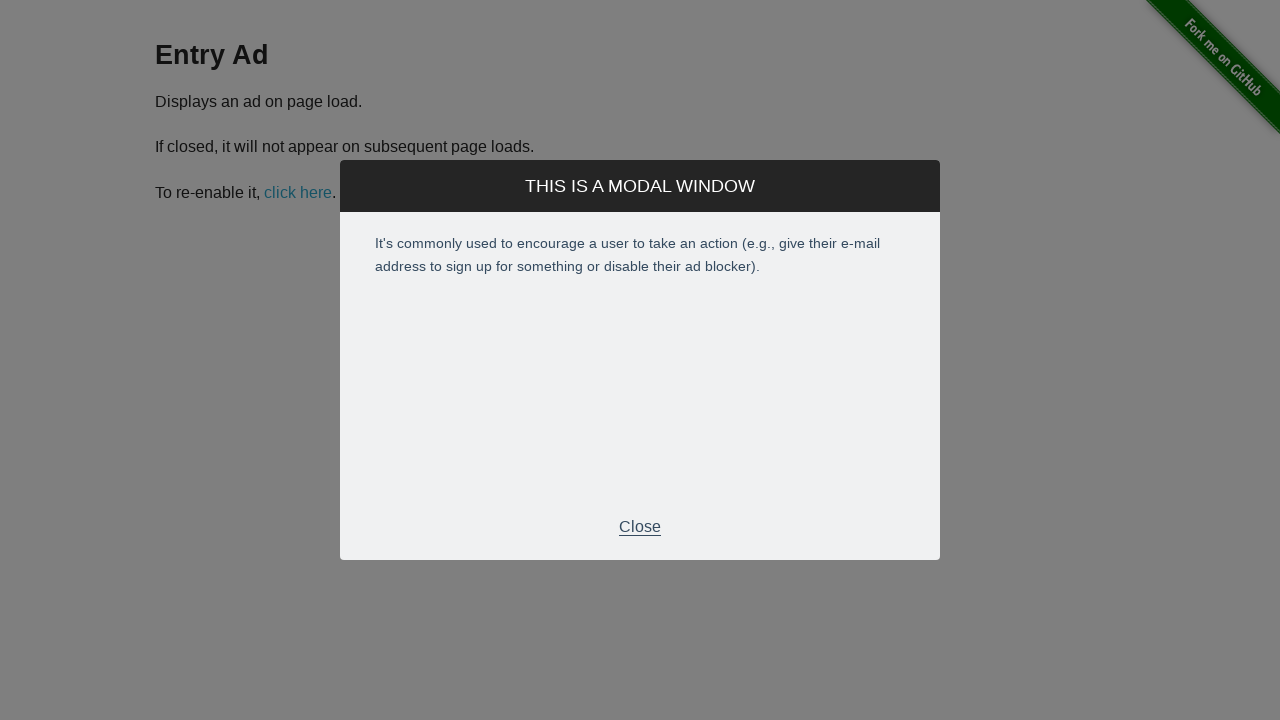

Reloaded page (iteration 1/5)
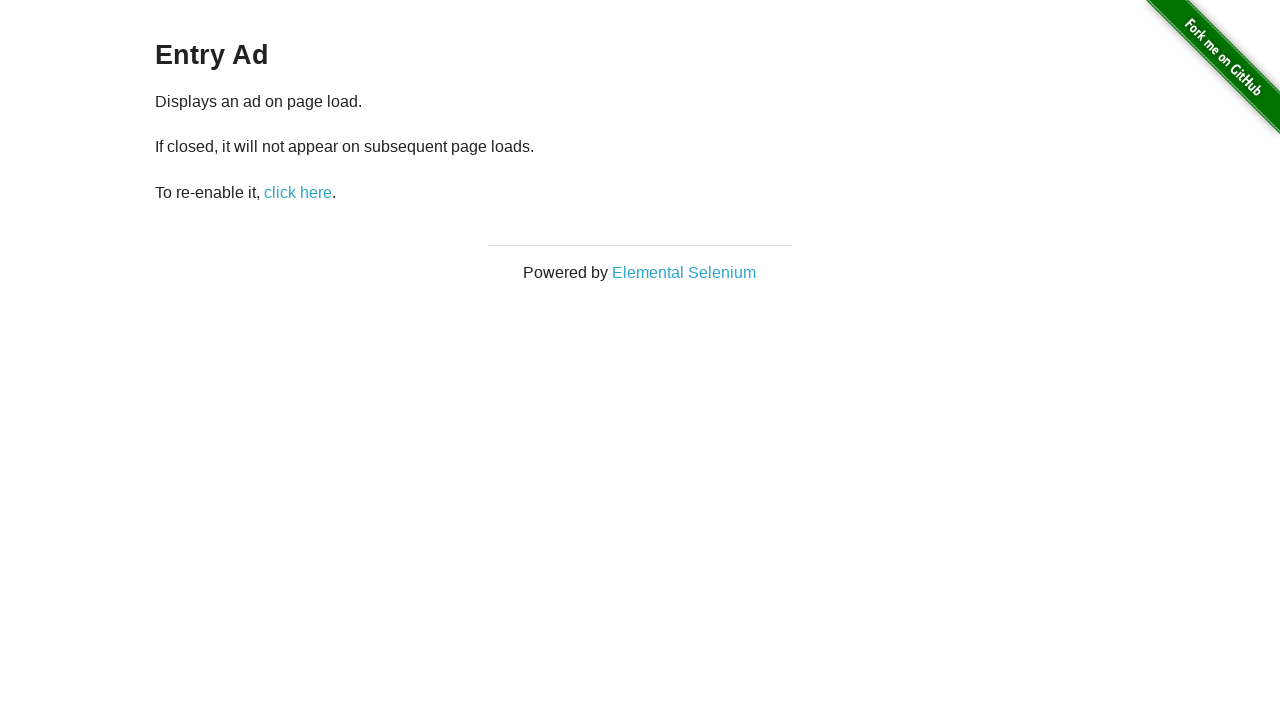

Verified ad modal is visible after reload (iteration 1/5)
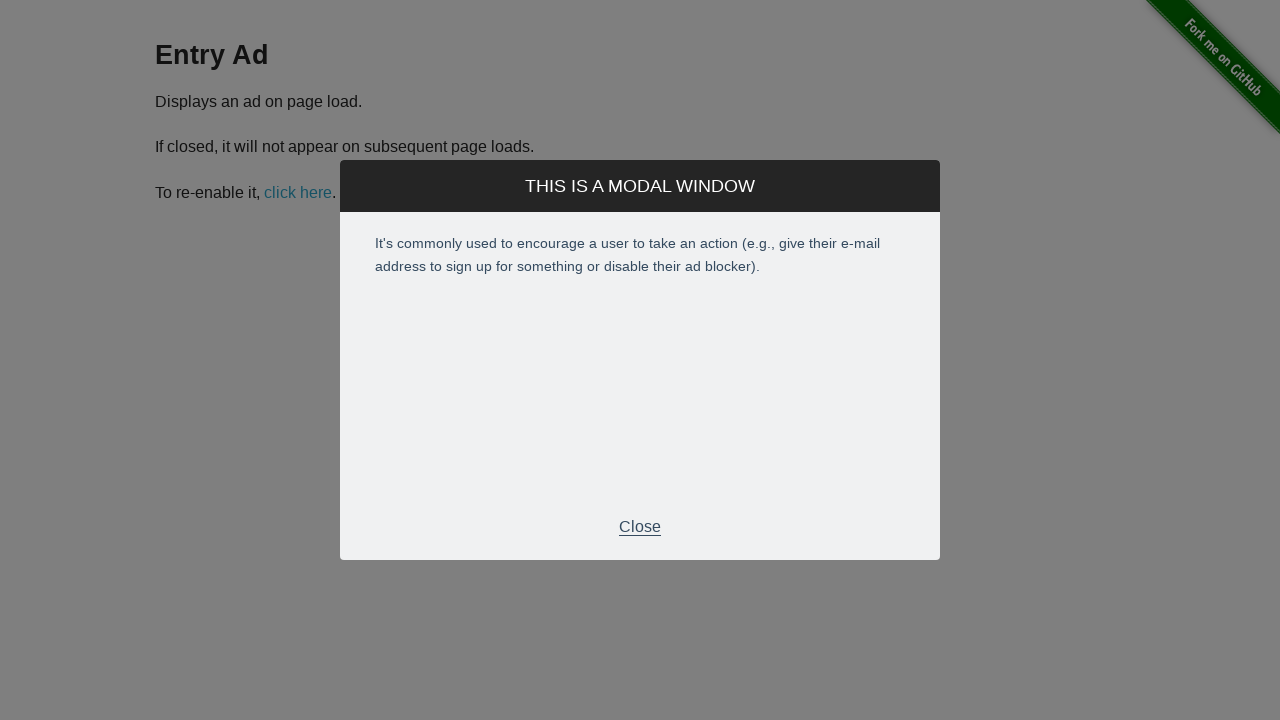

Asserted ad modal visibility confirmed (iteration 1/5)
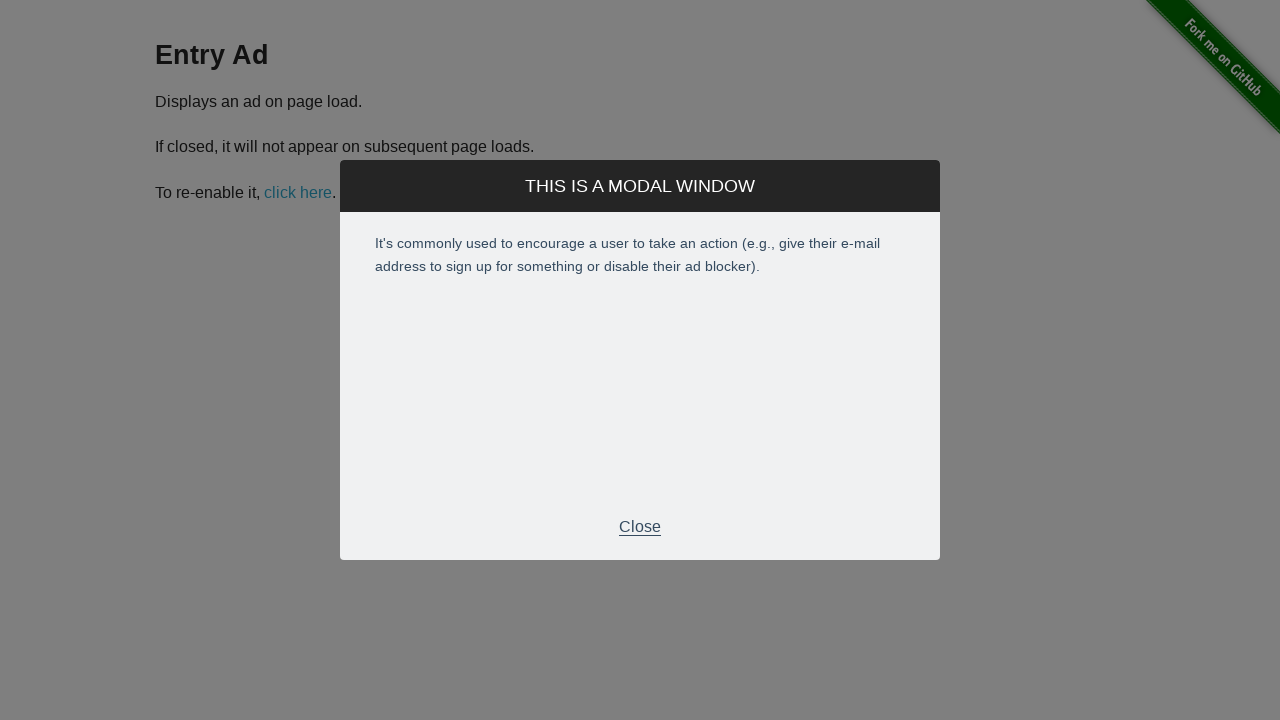

Reloaded page (iteration 2/5)
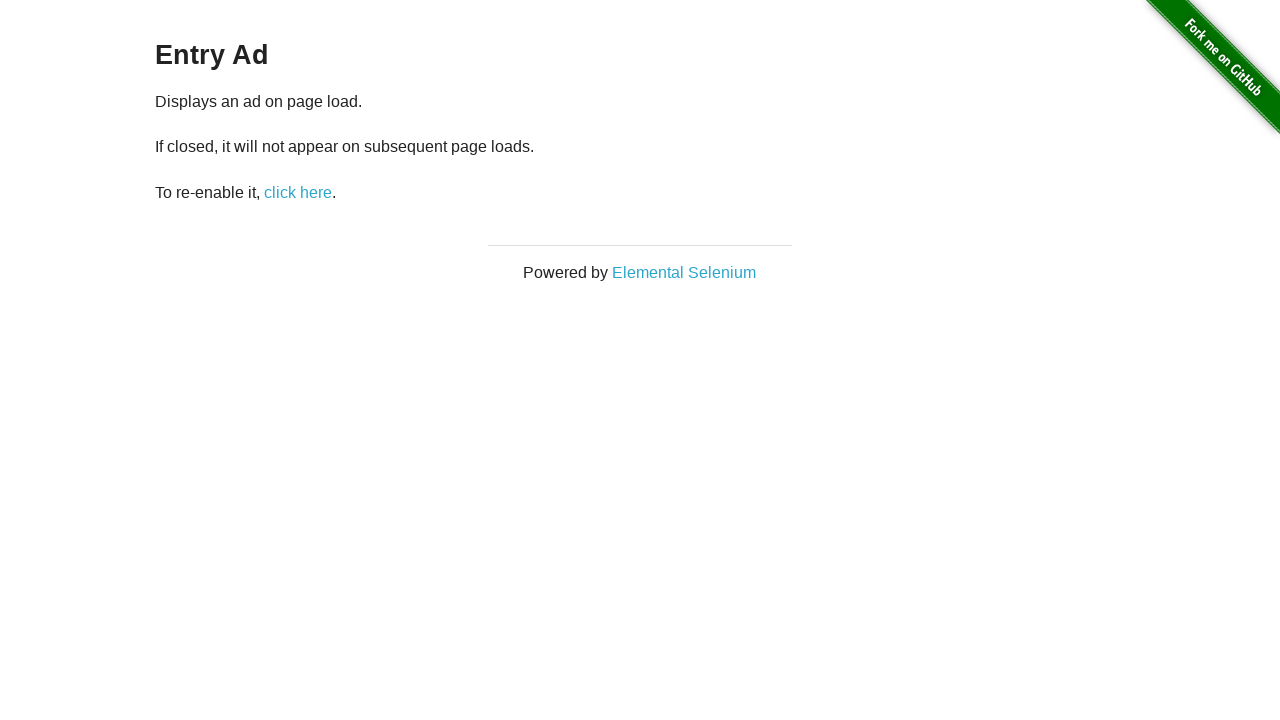

Verified ad modal is visible after reload (iteration 2/5)
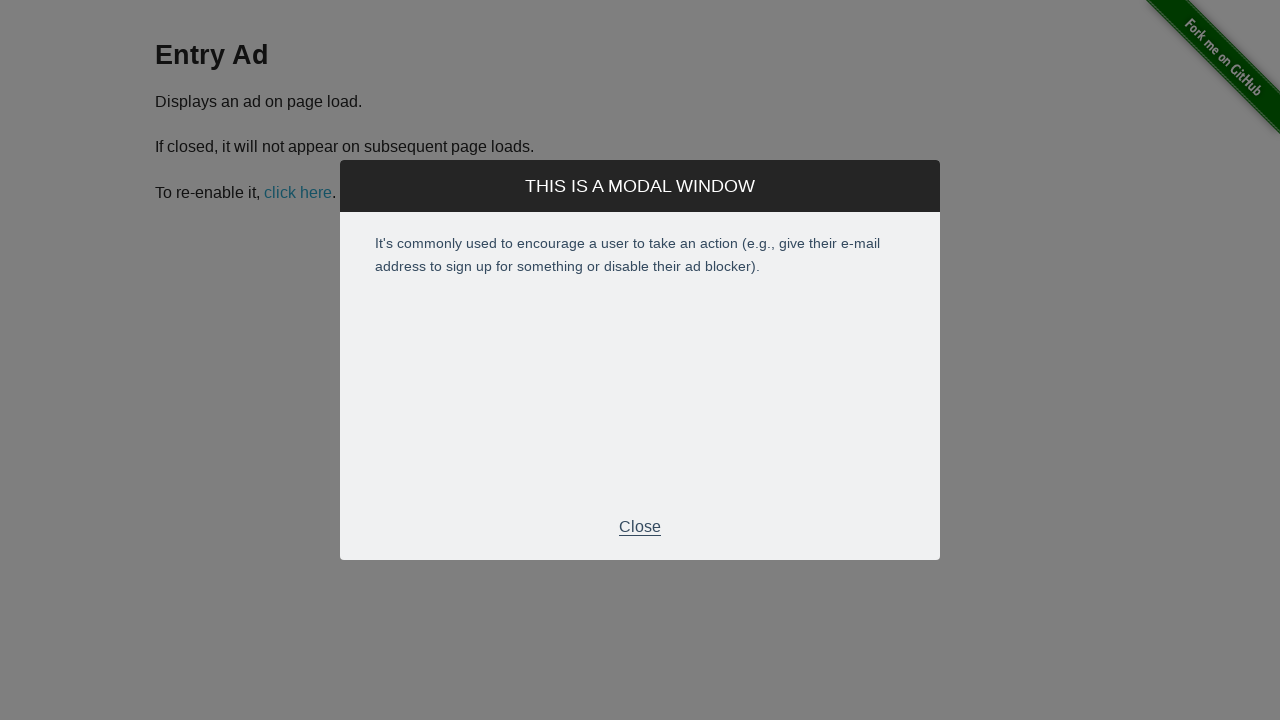

Asserted ad modal visibility confirmed (iteration 2/5)
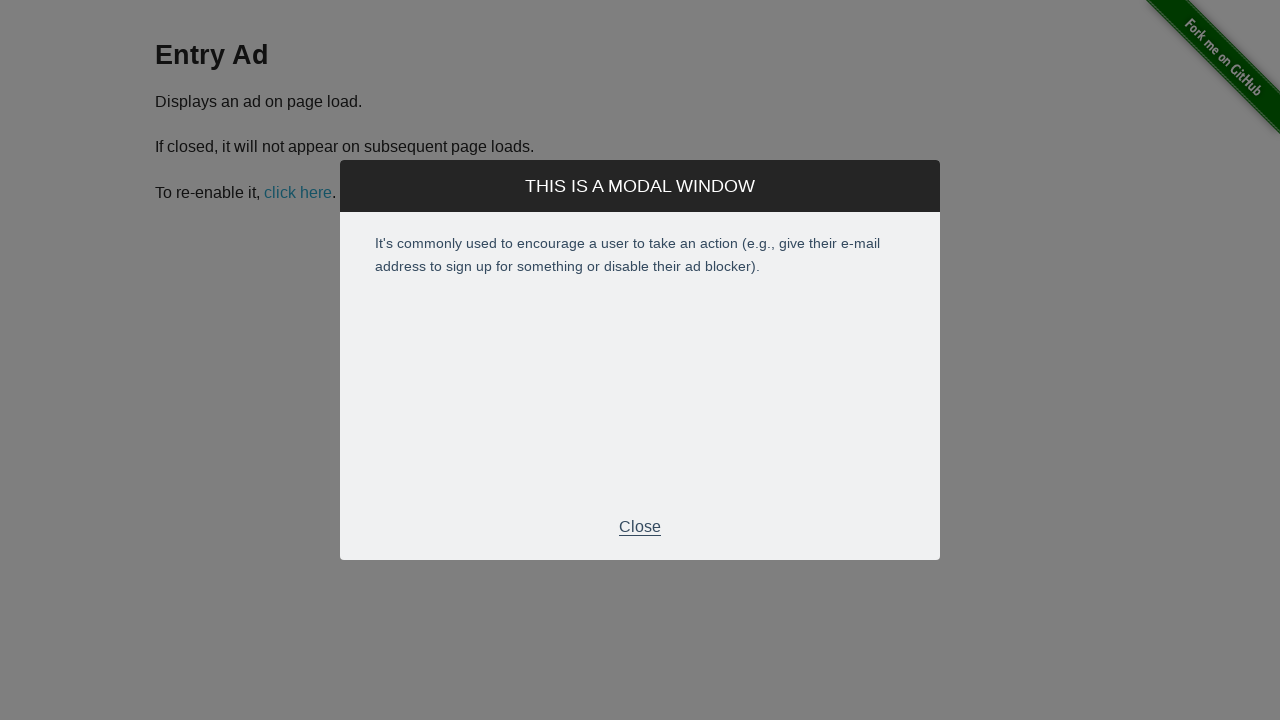

Reloaded page (iteration 3/5)
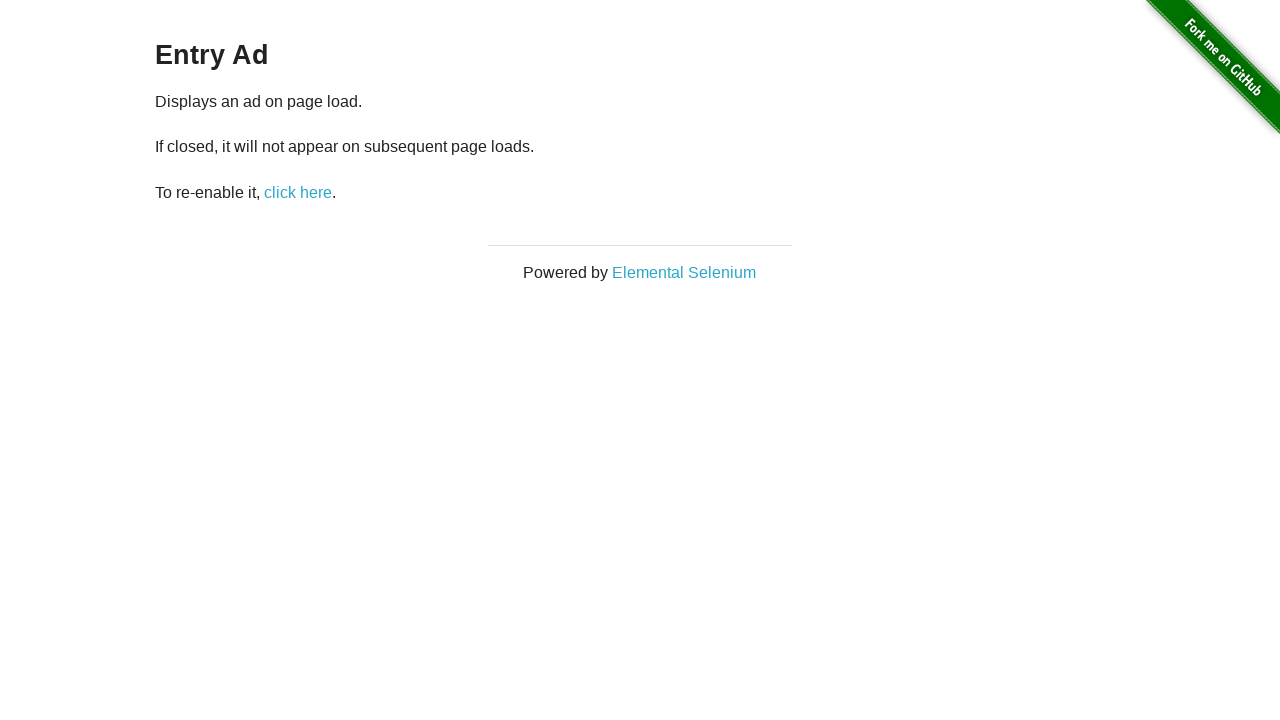

Verified ad modal is visible after reload (iteration 3/5)
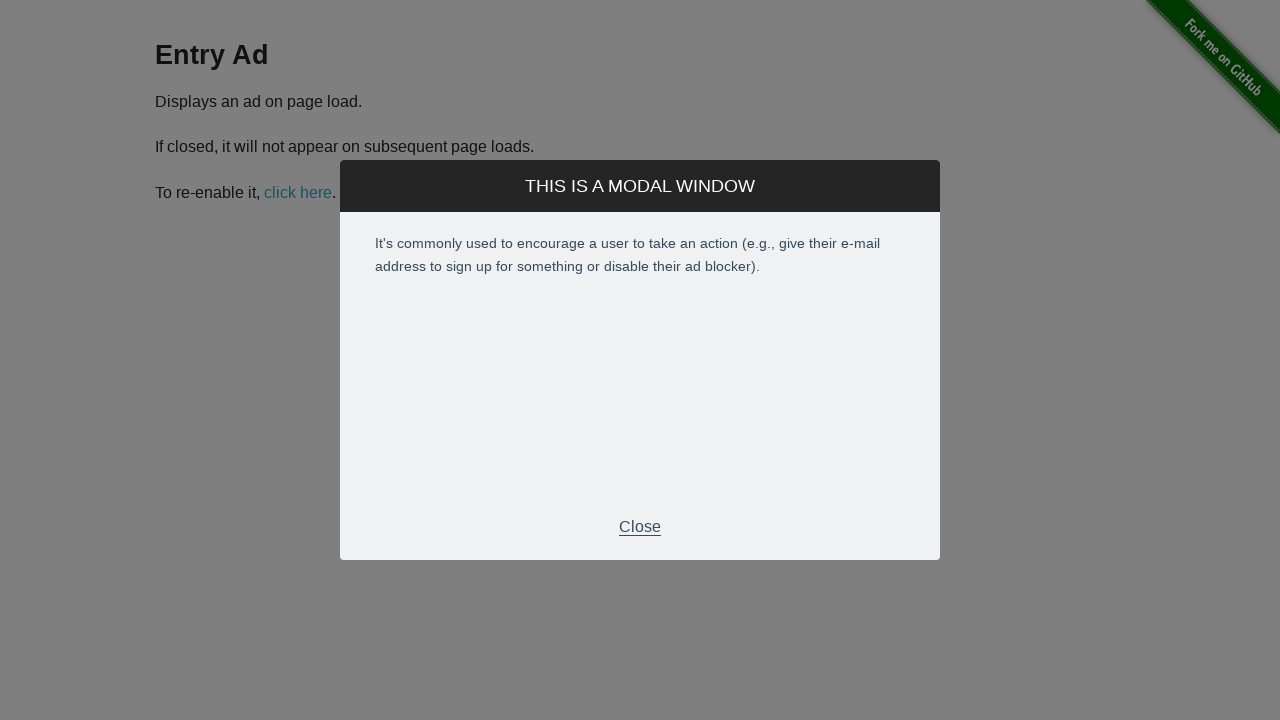

Asserted ad modal visibility confirmed (iteration 3/5)
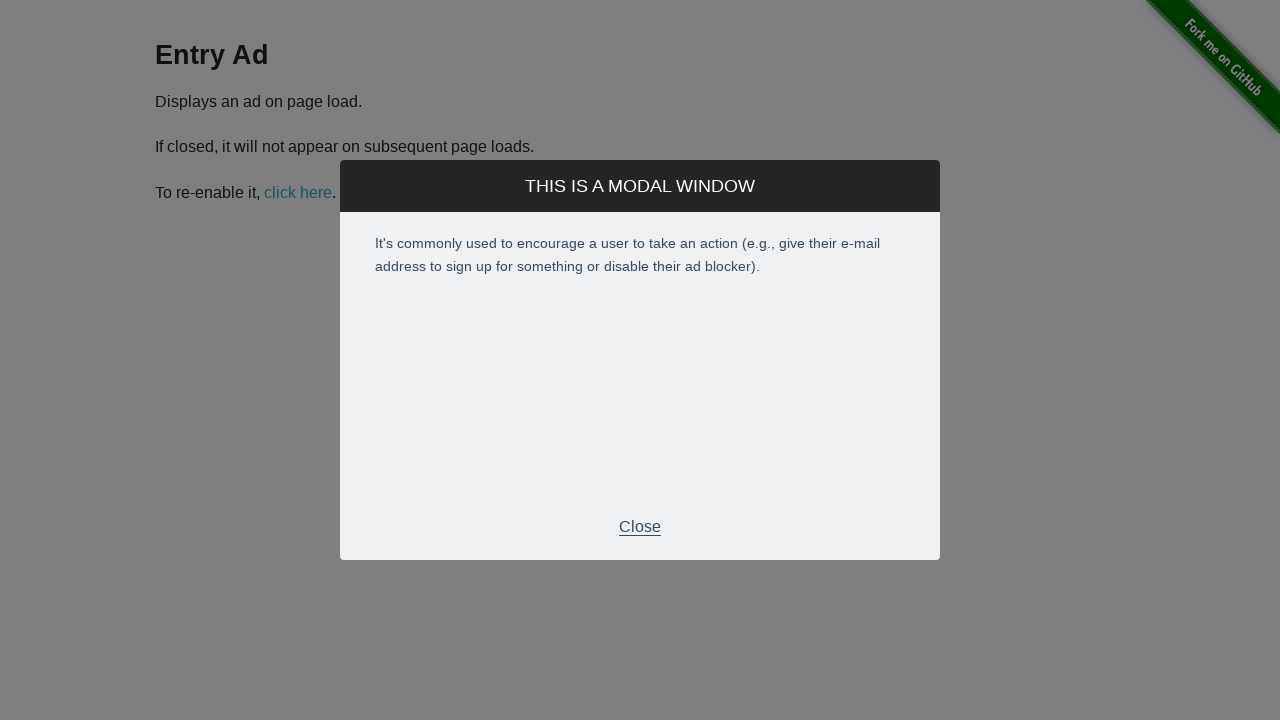

Reloaded page (iteration 4/5)
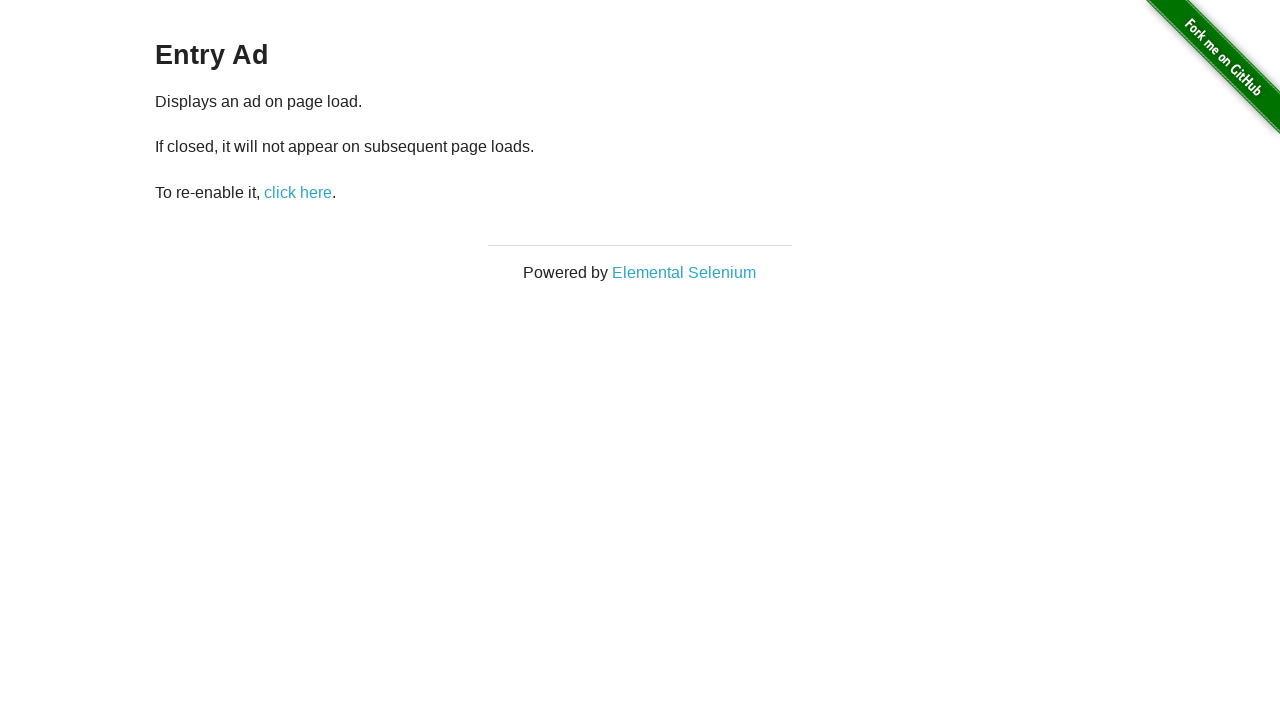

Verified ad modal is visible after reload (iteration 4/5)
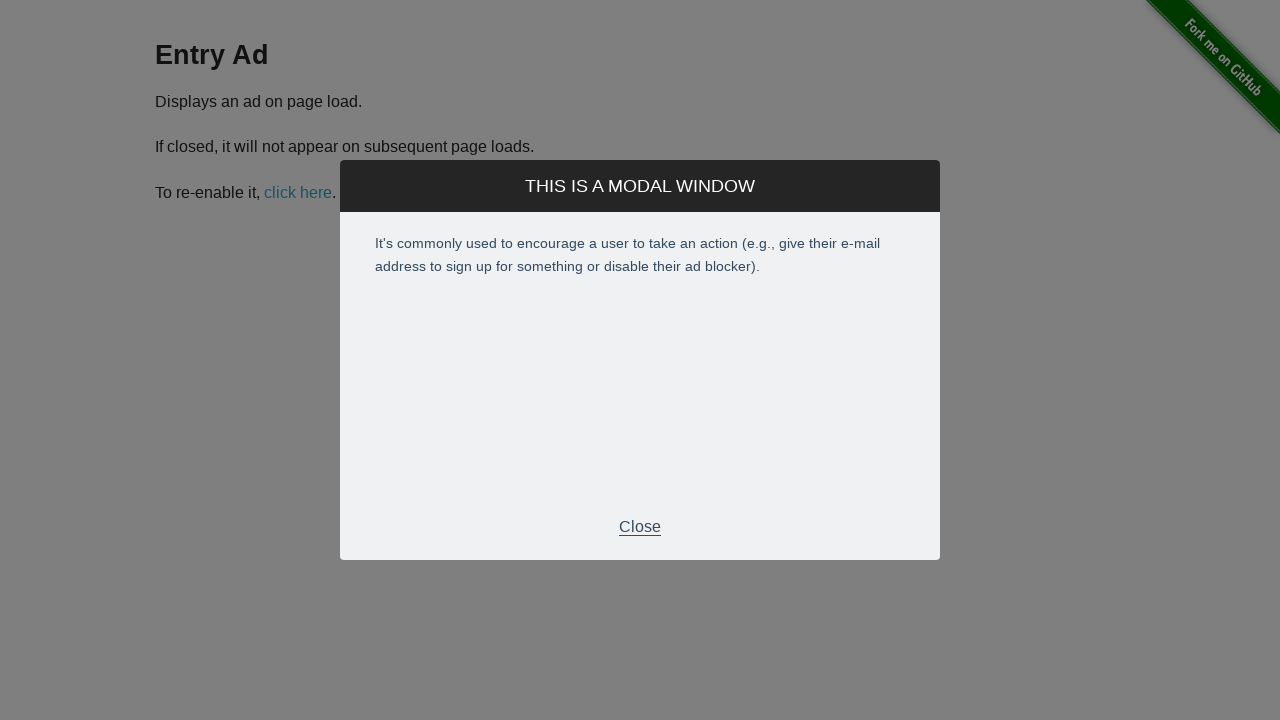

Asserted ad modal visibility confirmed (iteration 4/5)
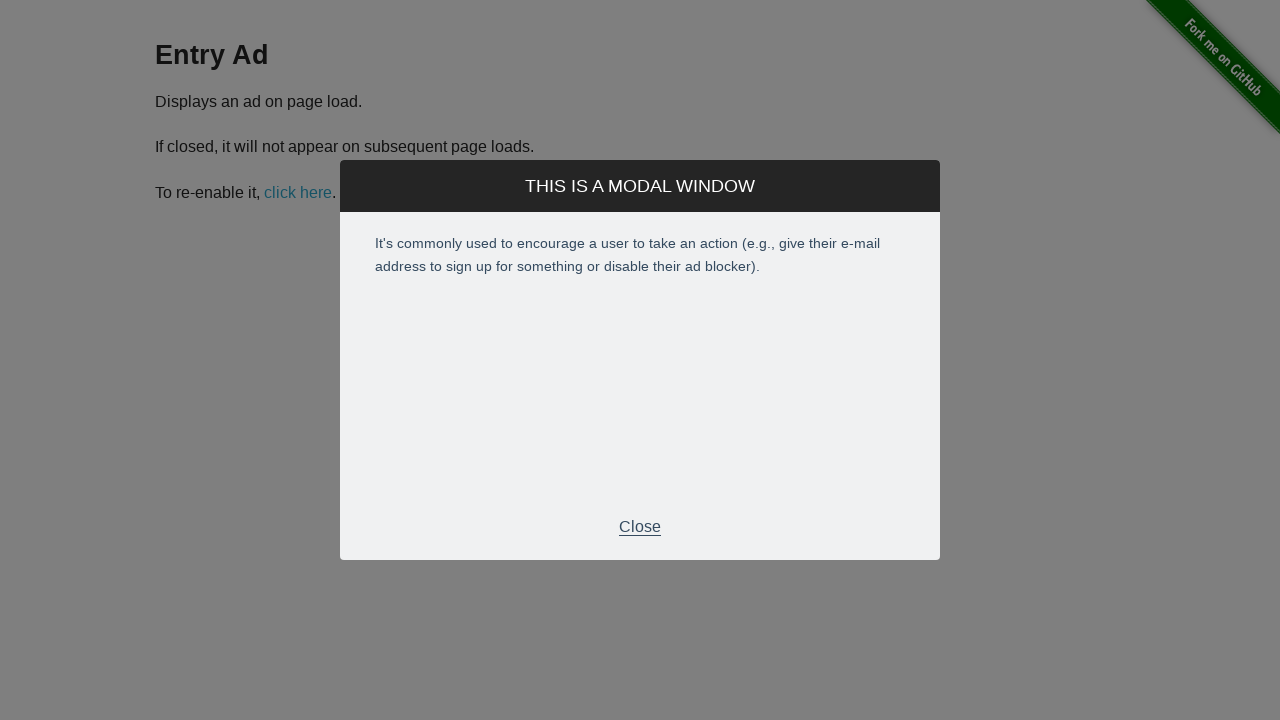

Reloaded page (iteration 5/5)
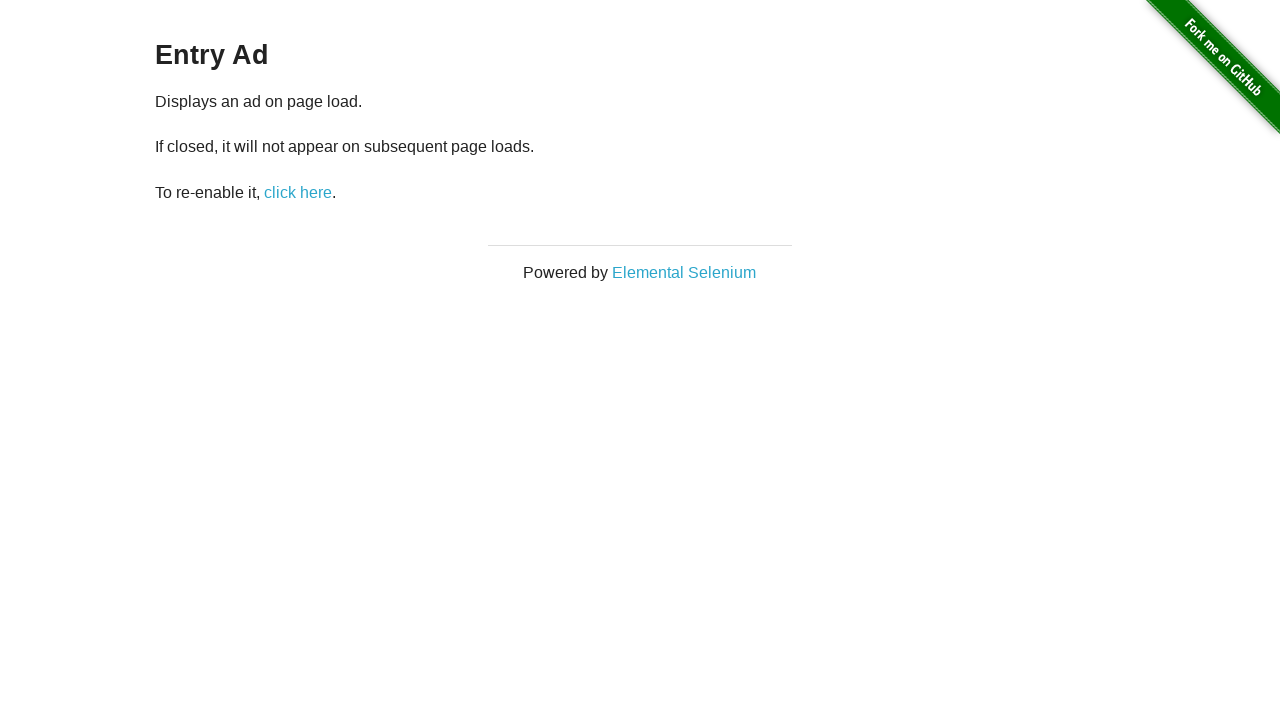

Verified ad modal is visible after reload (iteration 5/5)
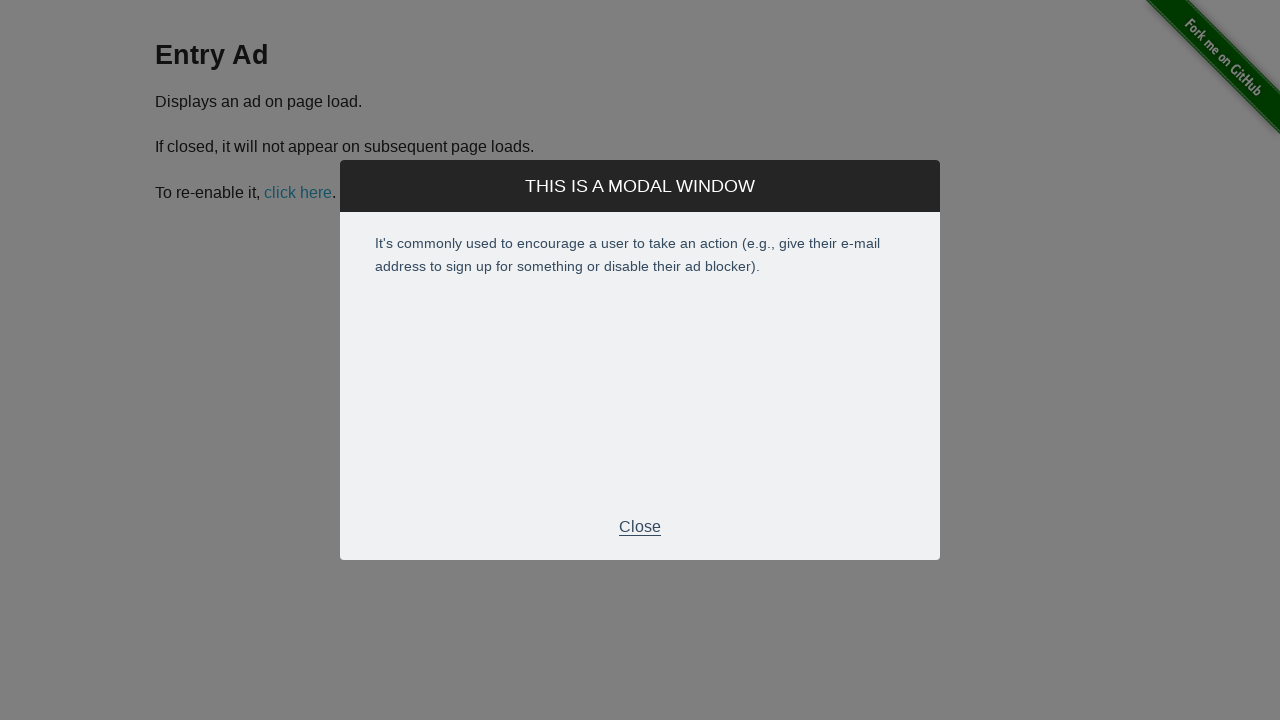

Asserted ad modal visibility confirmed (iteration 5/5)
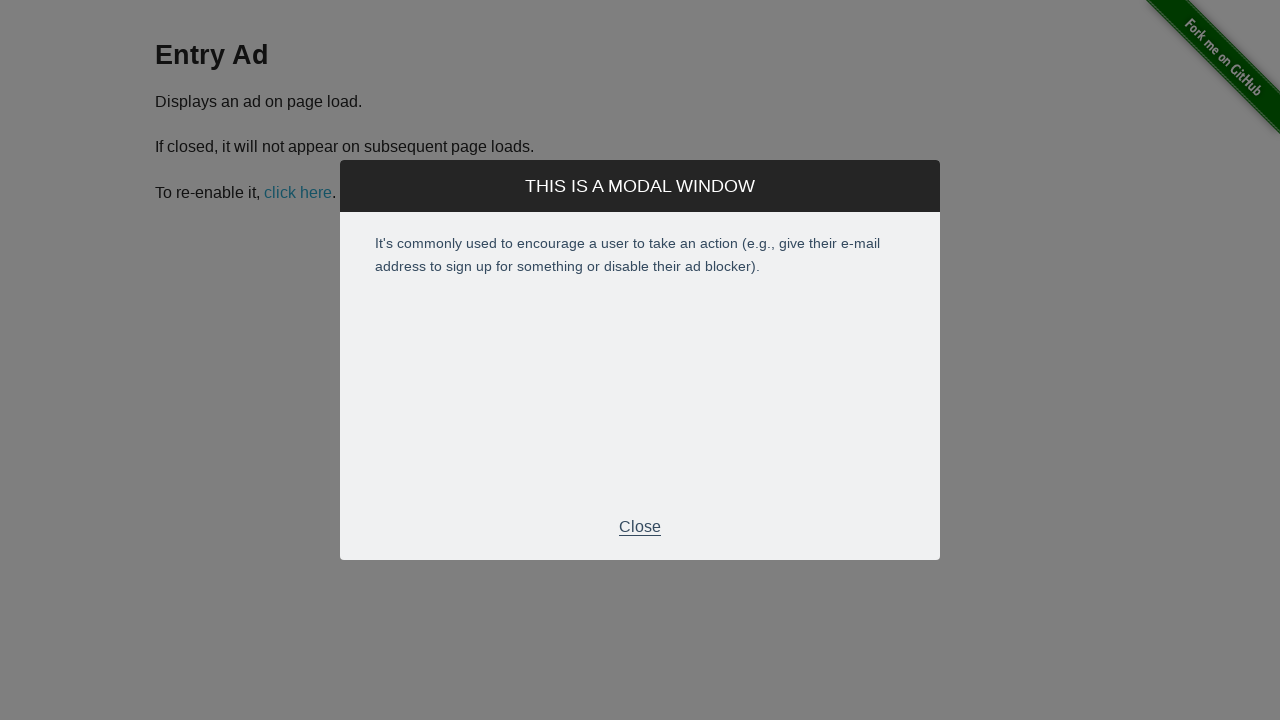

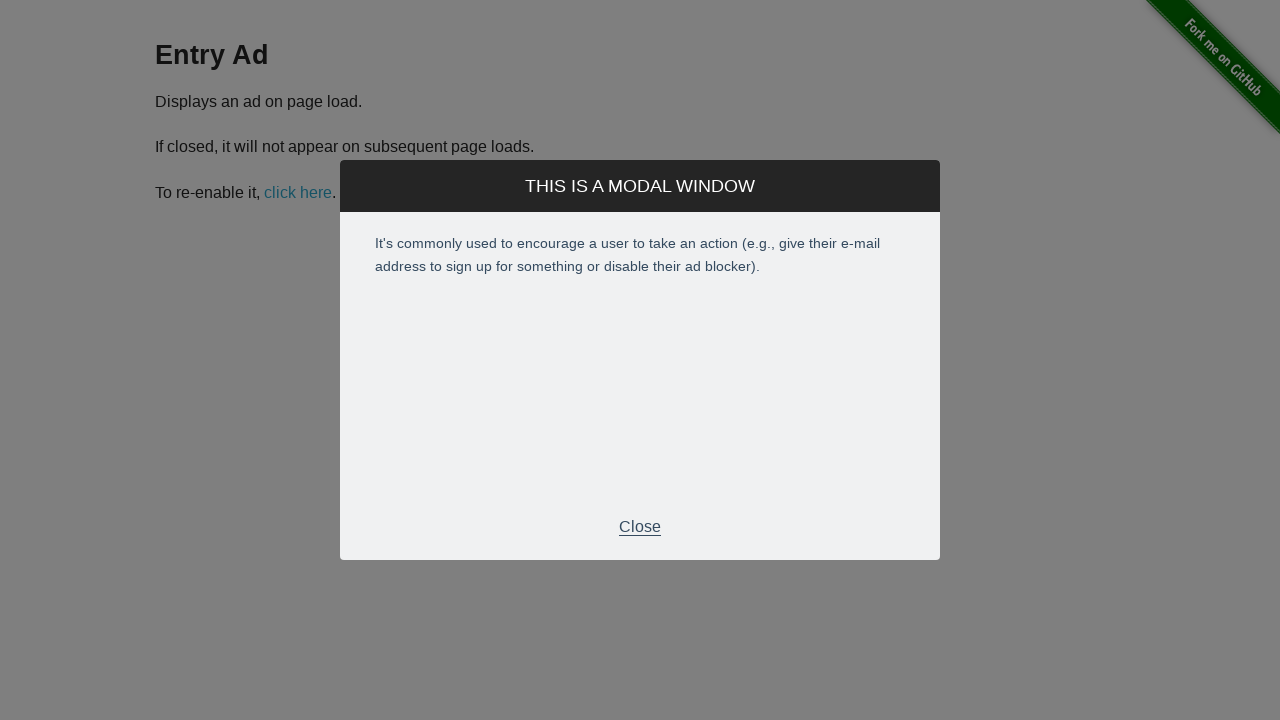